Tests different wait mechanisms by clicking a timer button and waiting for a WebDriver text element to appear

Starting URL: http://seleniumpractise.blogspot.in/2016/08/how-to-use-explicit-wait-in-selenium.html

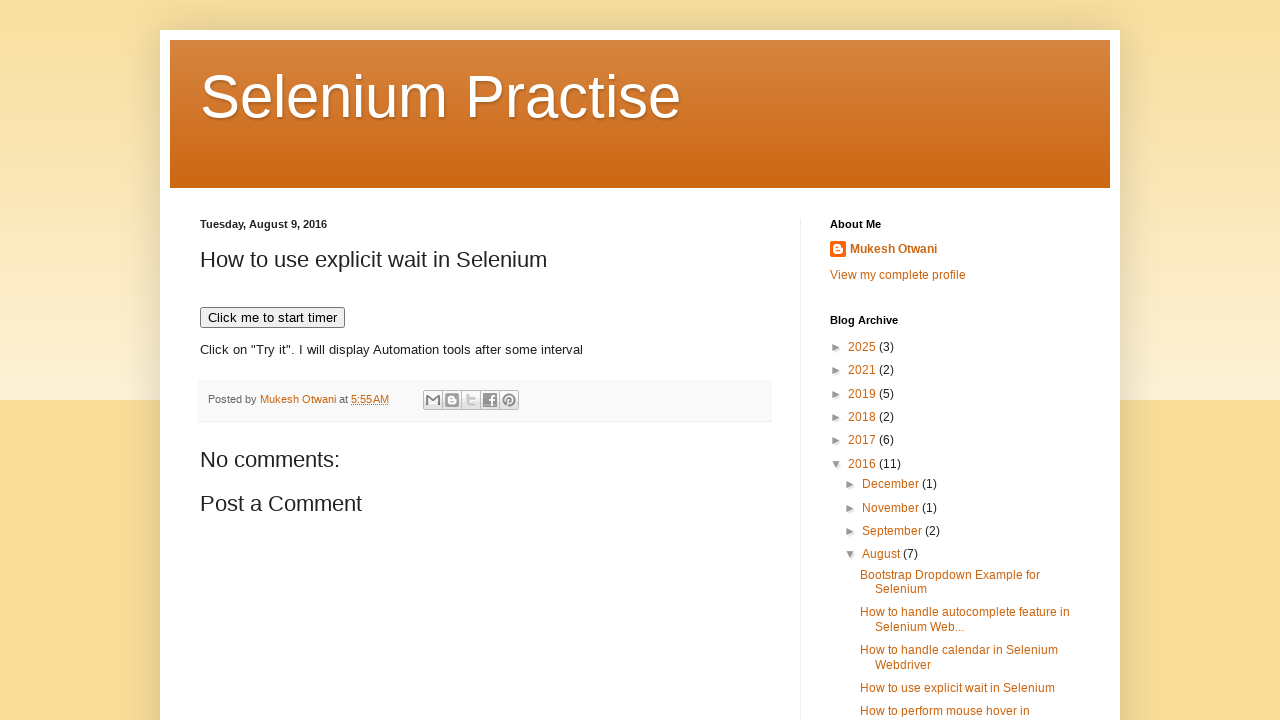

Navigated to Selenium explicit wait practice page
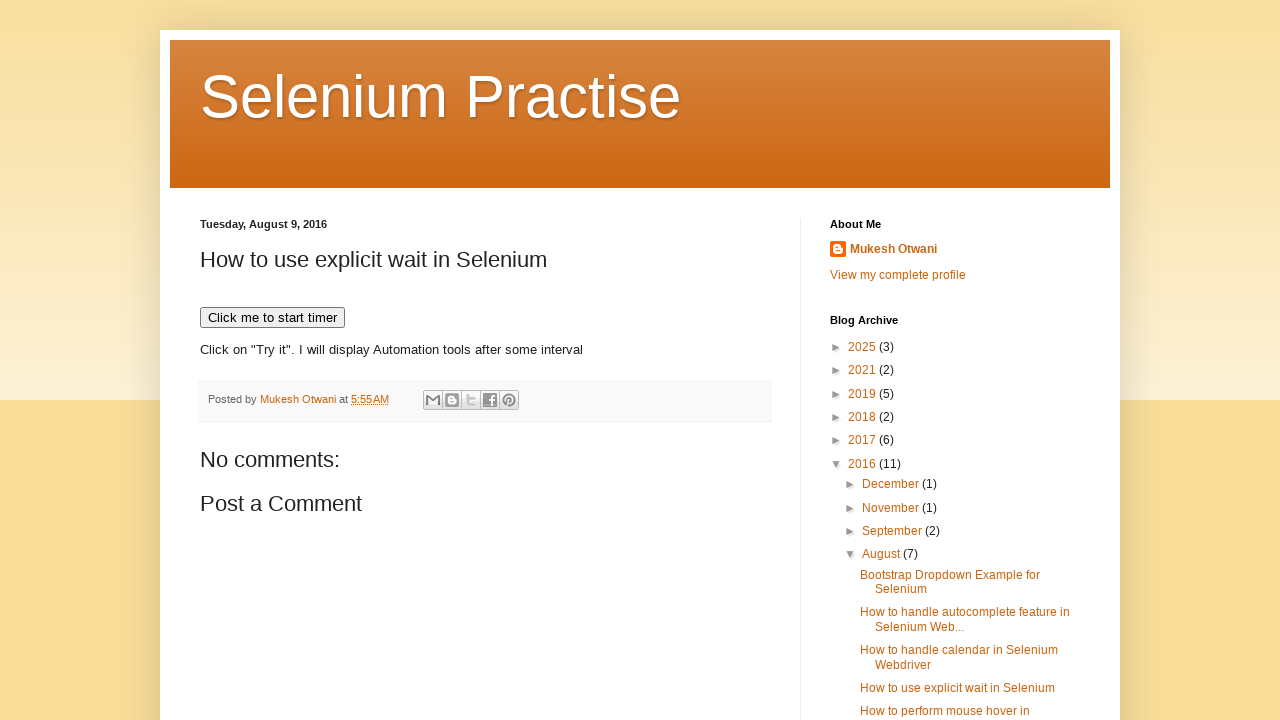

Clicked button to start timer at (272, 318) on xpath=//button[text()='Click me to start timer']
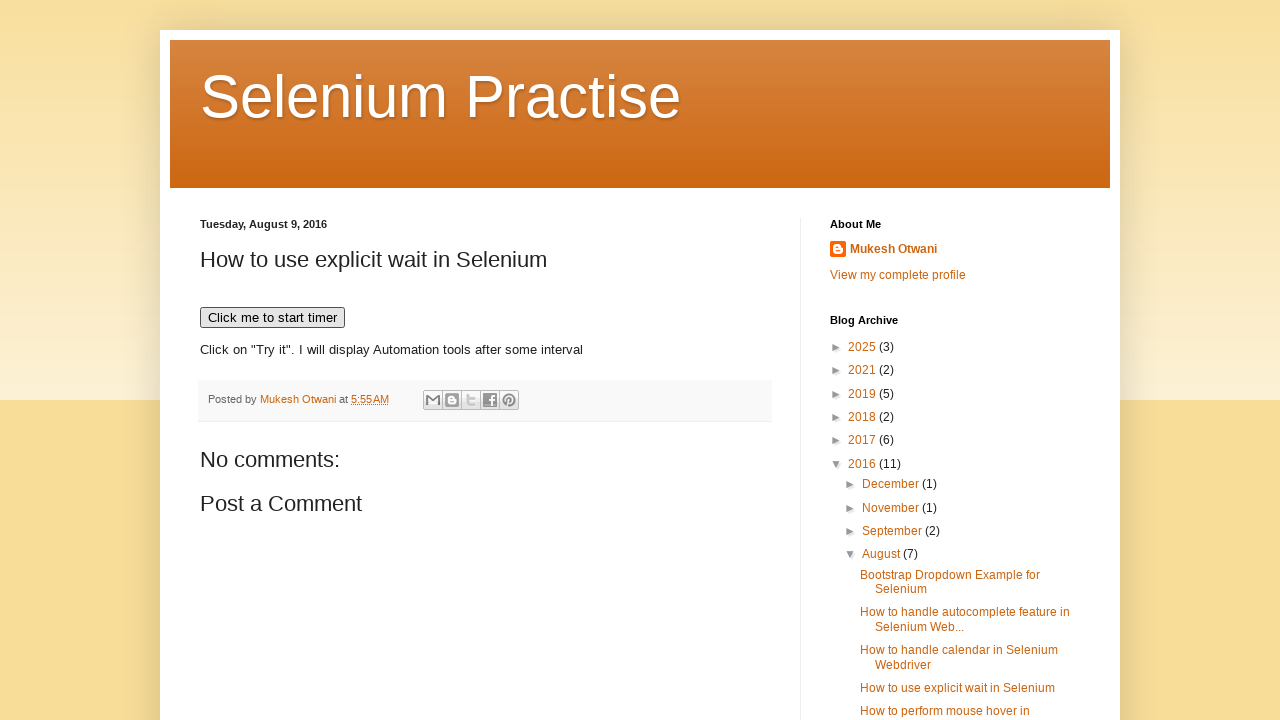

Waited for element containing 'WebDriver' text to appear
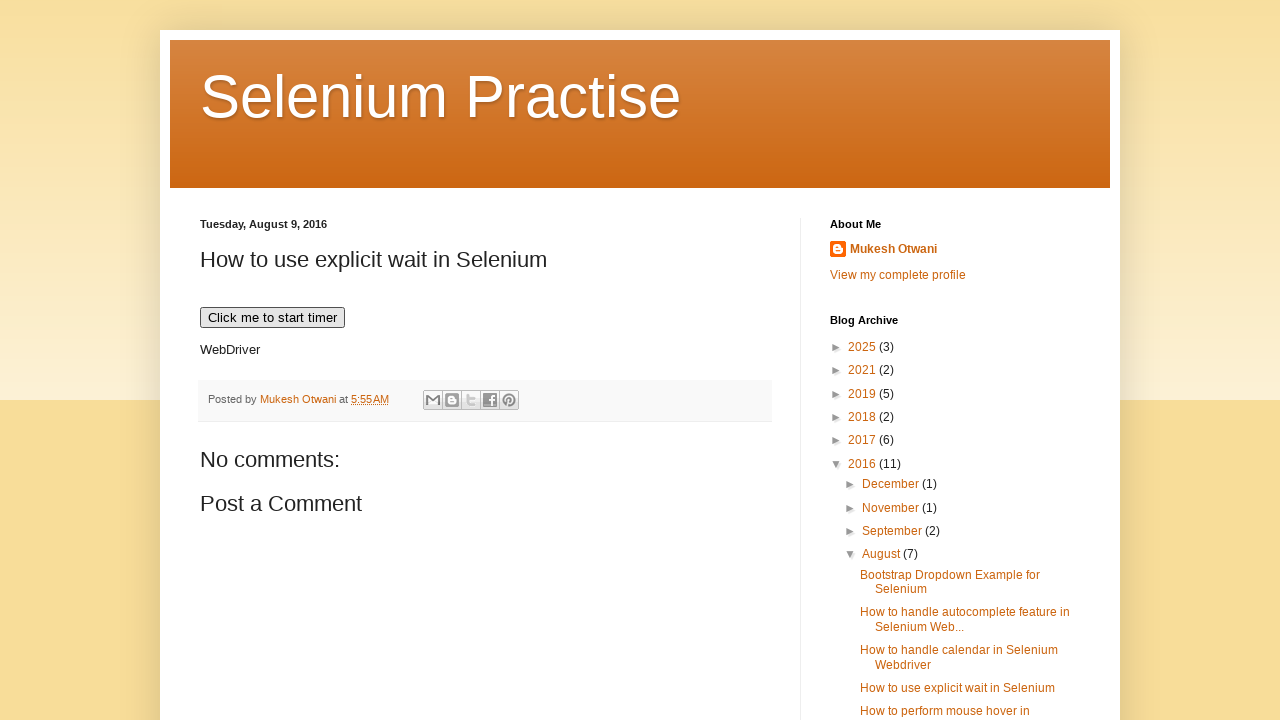

Verified element with id 'demo' is visible
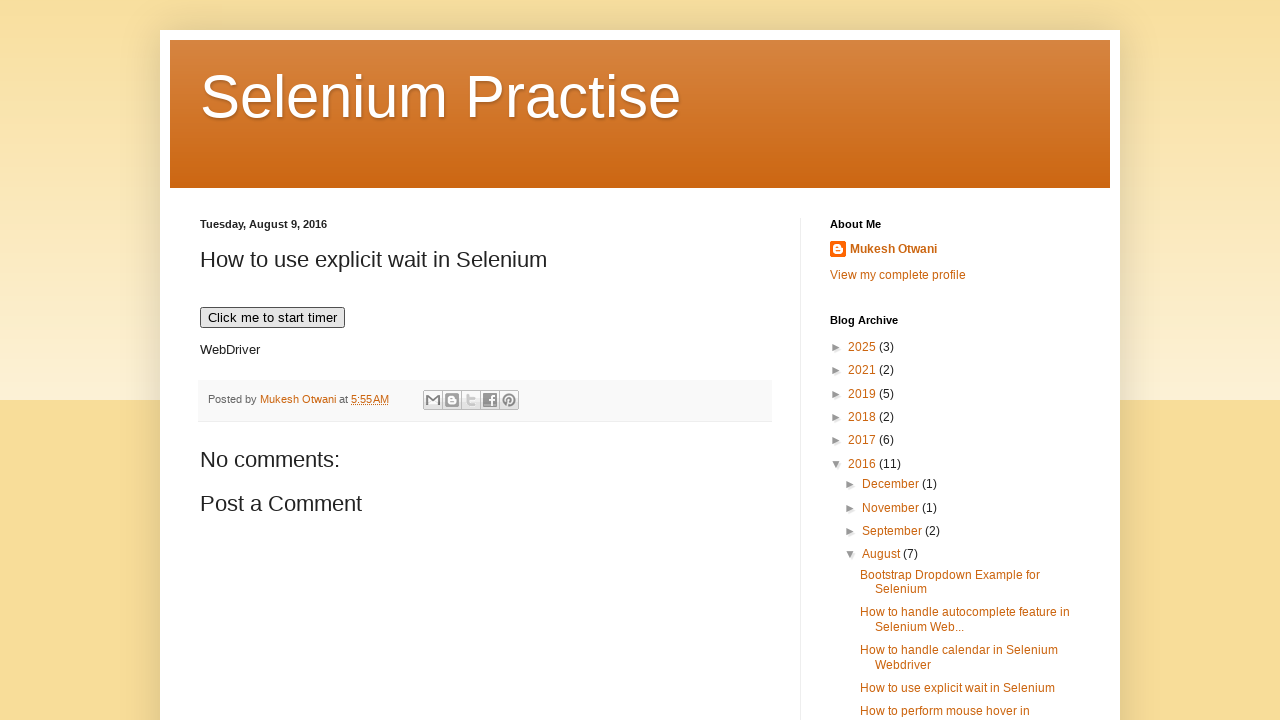

Waited for element text to change to 'WebDriver'
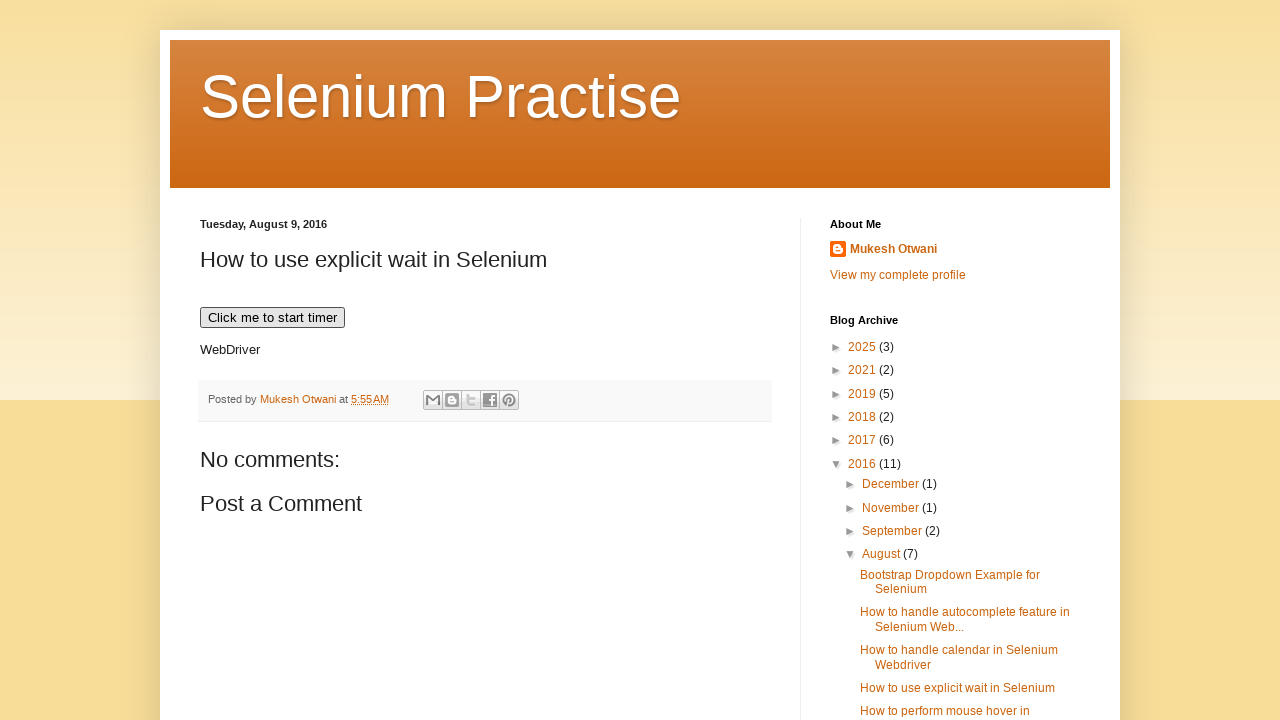

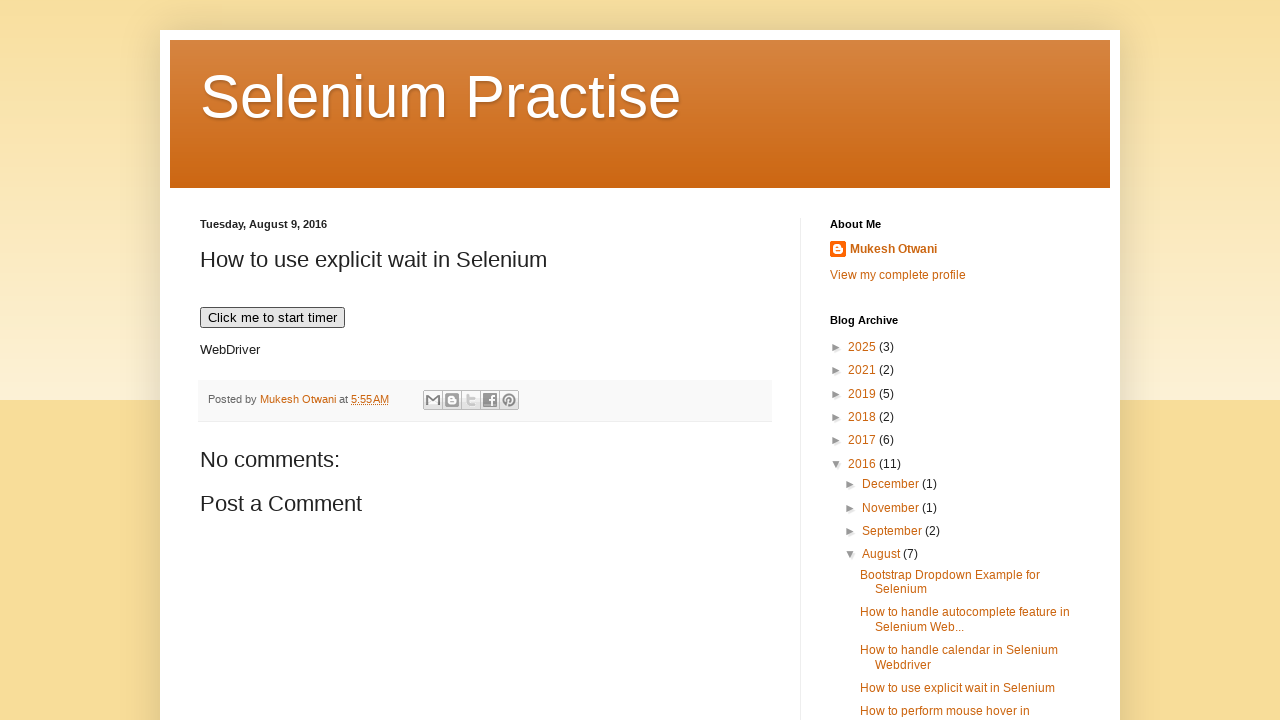